Tests the contact form by clicking the Contact link and filling in email, name, and message fields then submitting

Starting URL: https://www.demoblaze.com

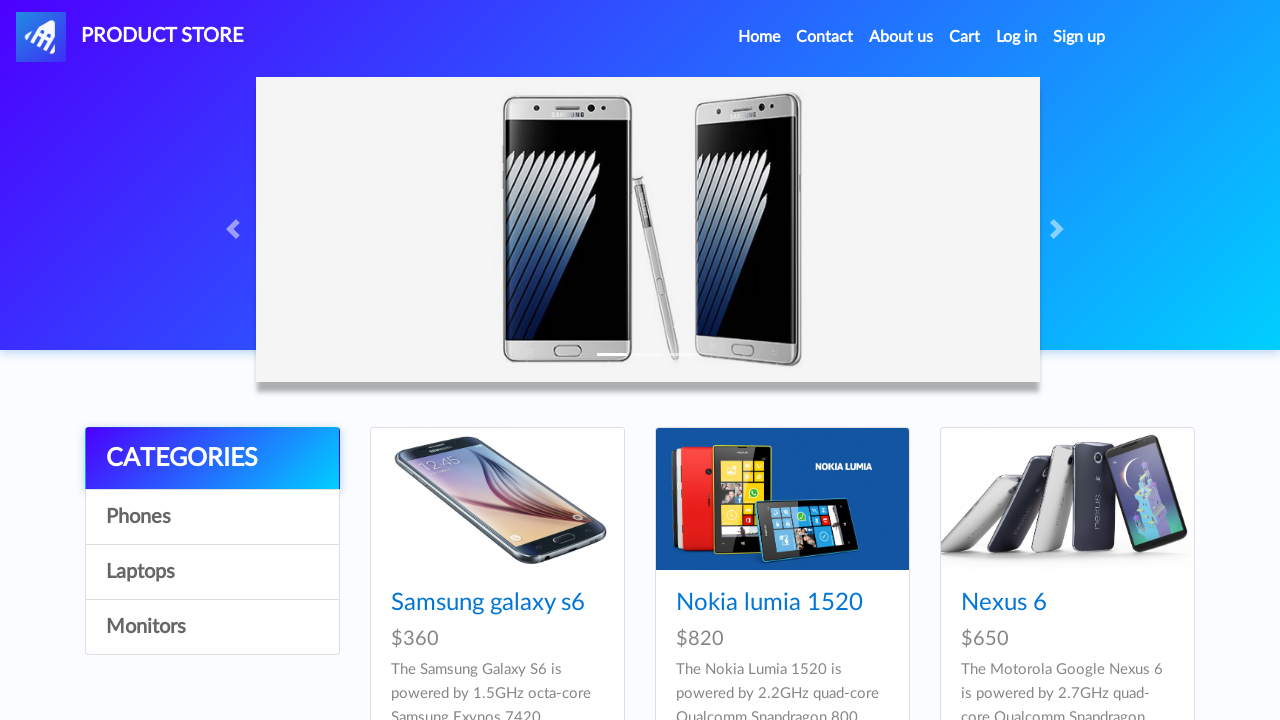

Clicked Contact link in navigation at (825, 37) on a.nav-link:has-text('Contact')
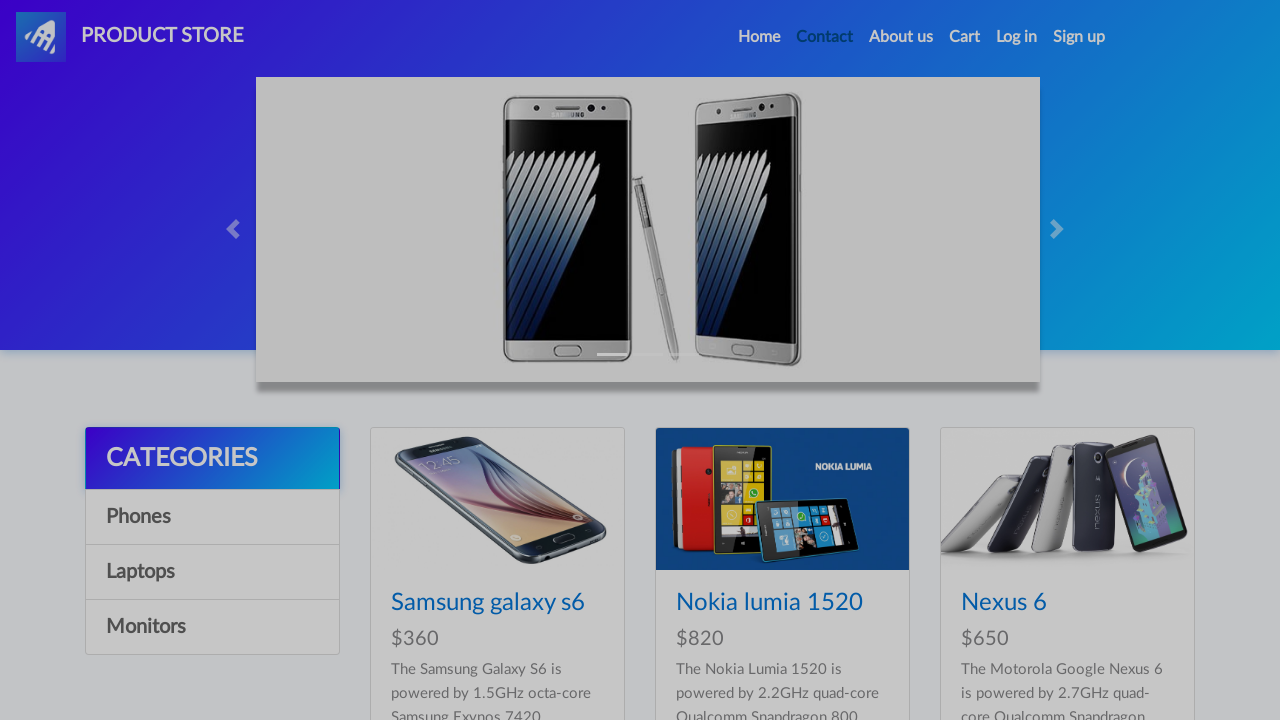

Waited for contact form to load
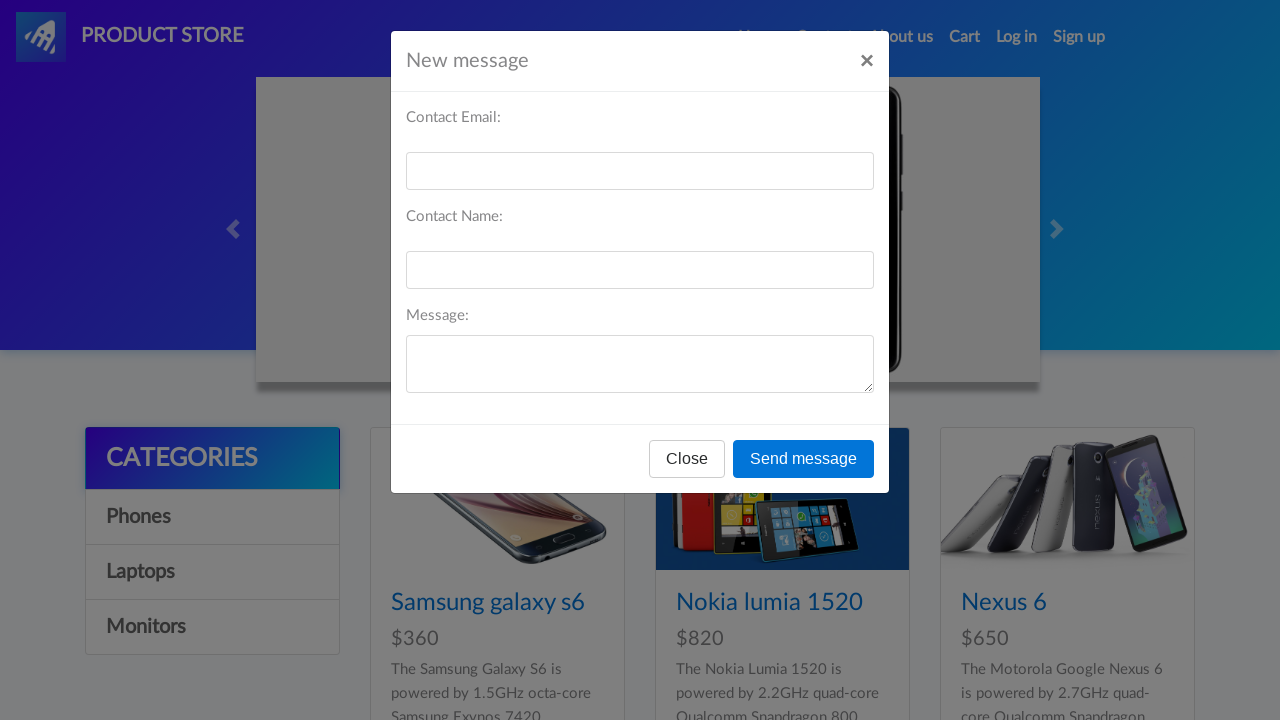

Filled email field with 'testuser@example.com' on #recipient-email
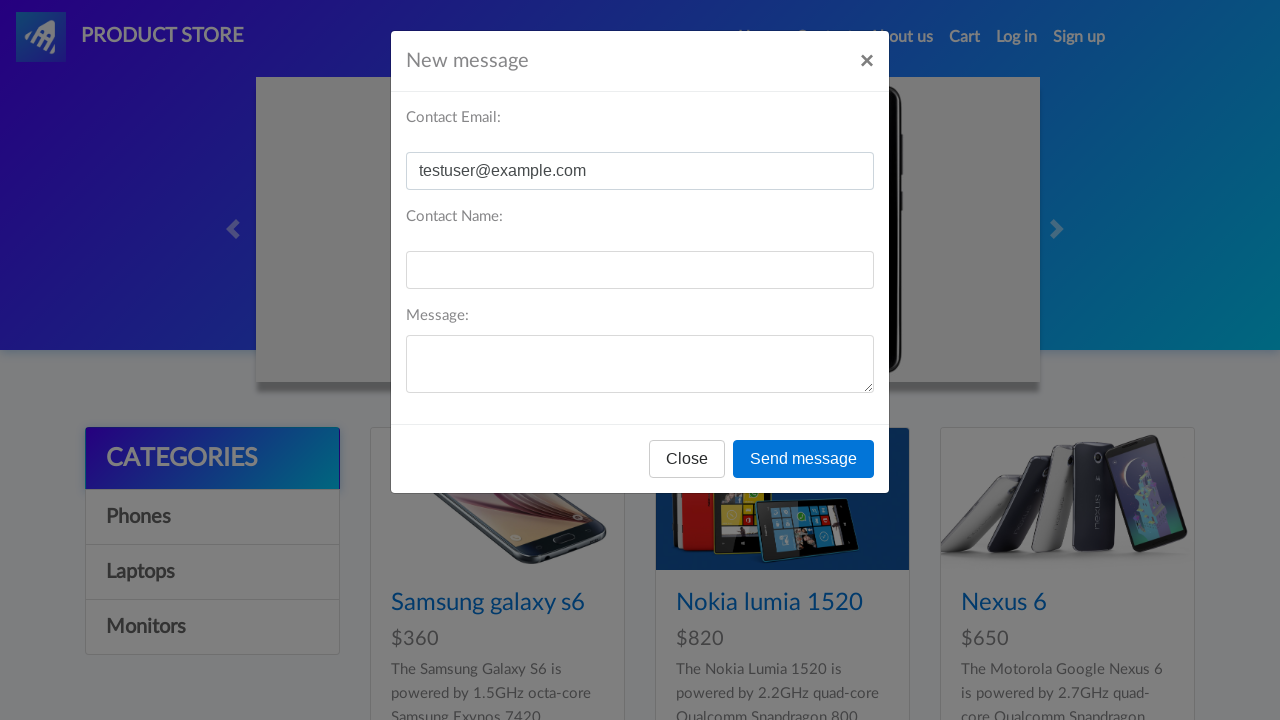

Filled name field with 'John Smith' on #recipient-name
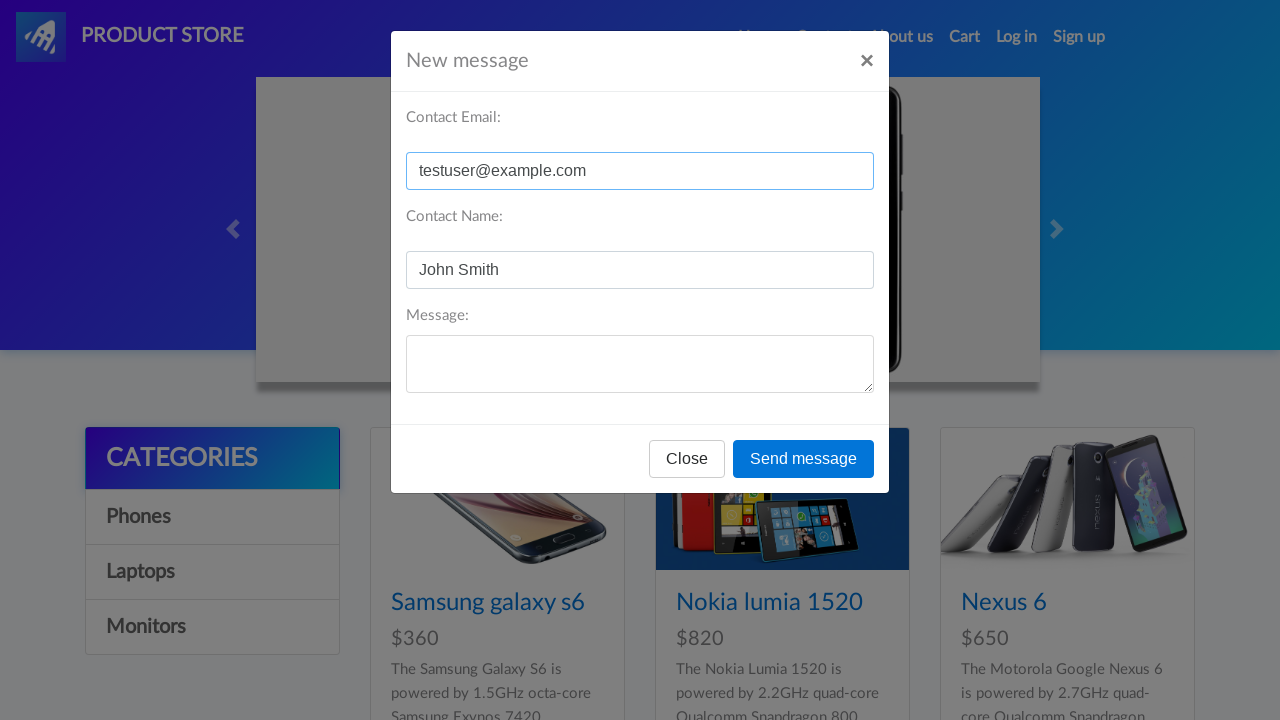

Filled message field with product inquiry on #message-text
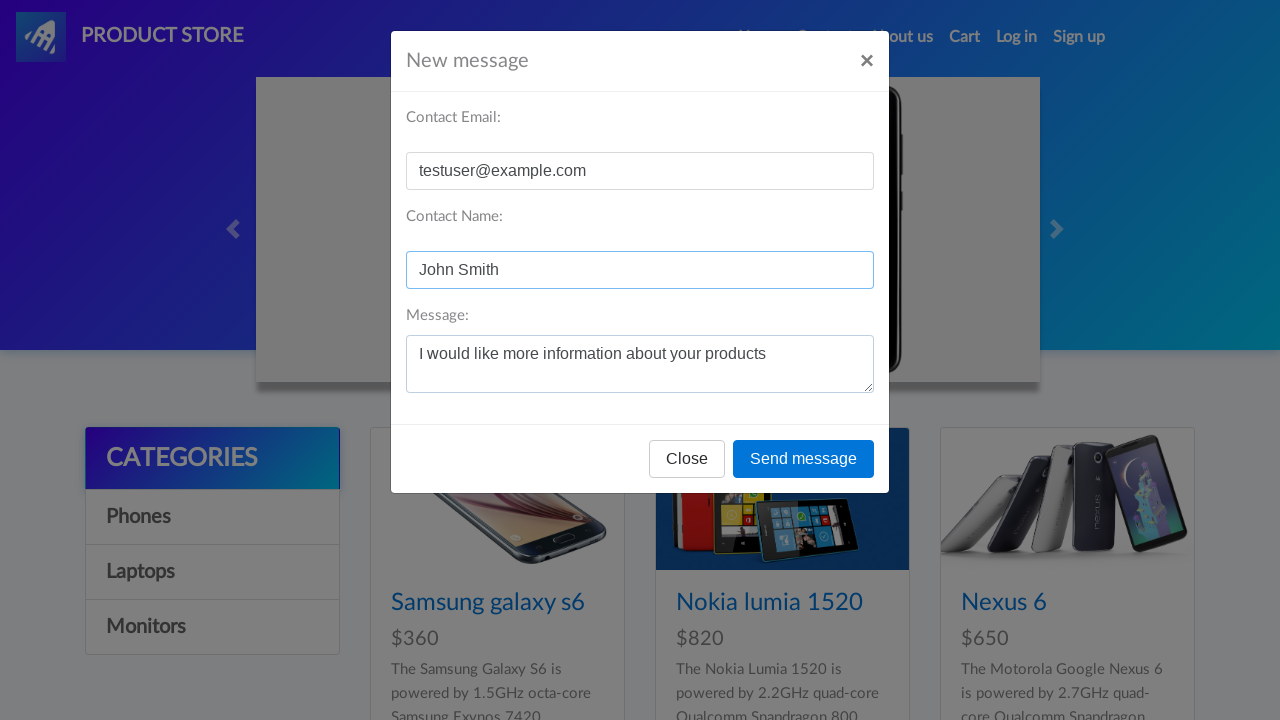

Clicked Send message button to submit contact form at (804, 459) on button:has-text('Send message')
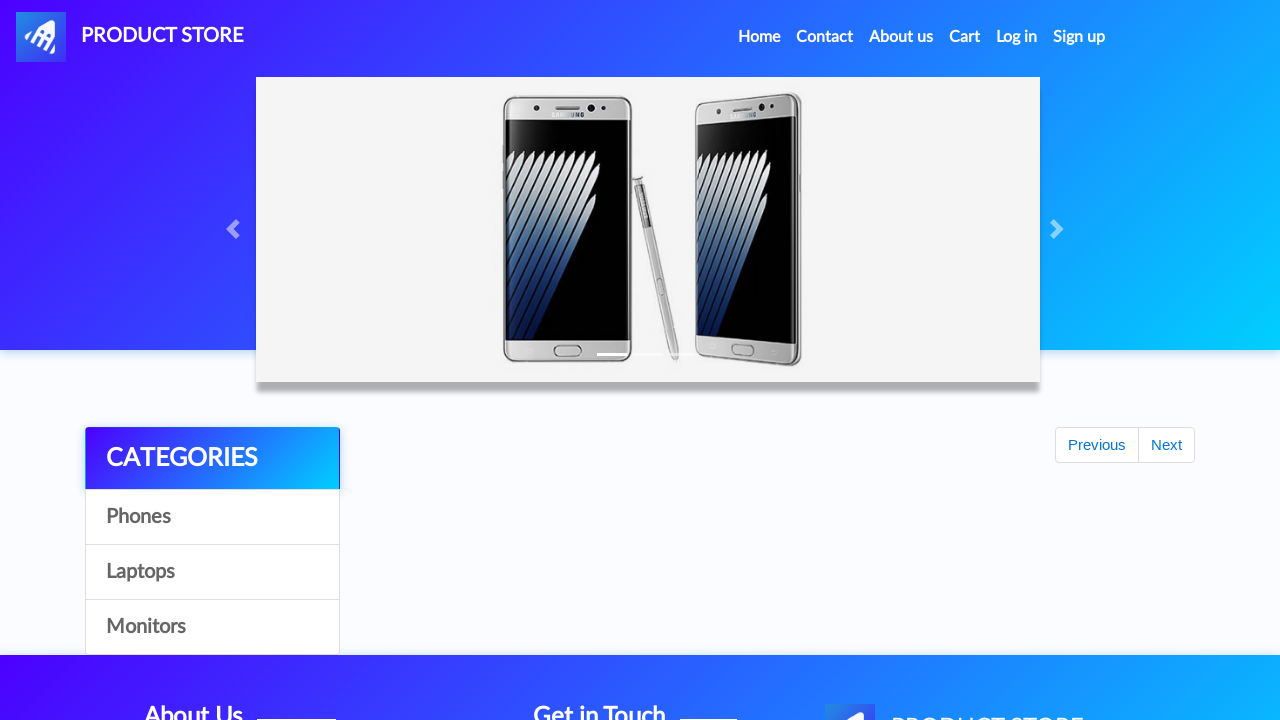

Waited for message submission confirmation
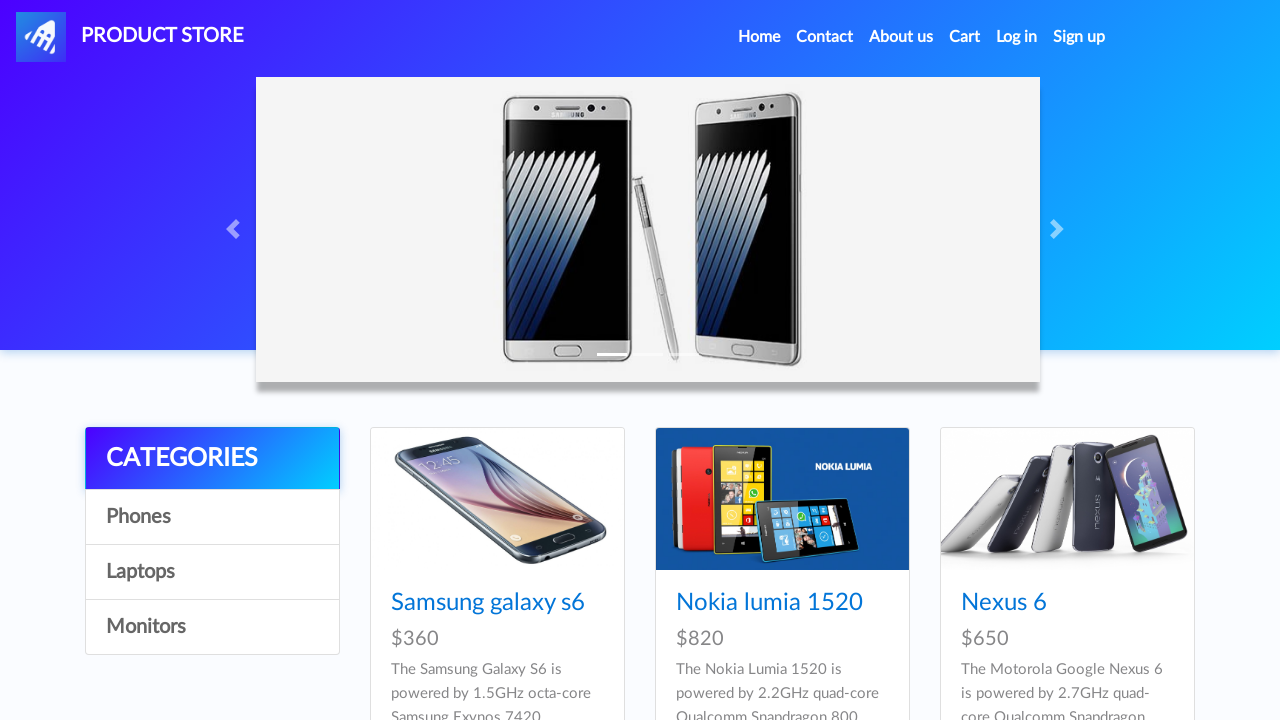

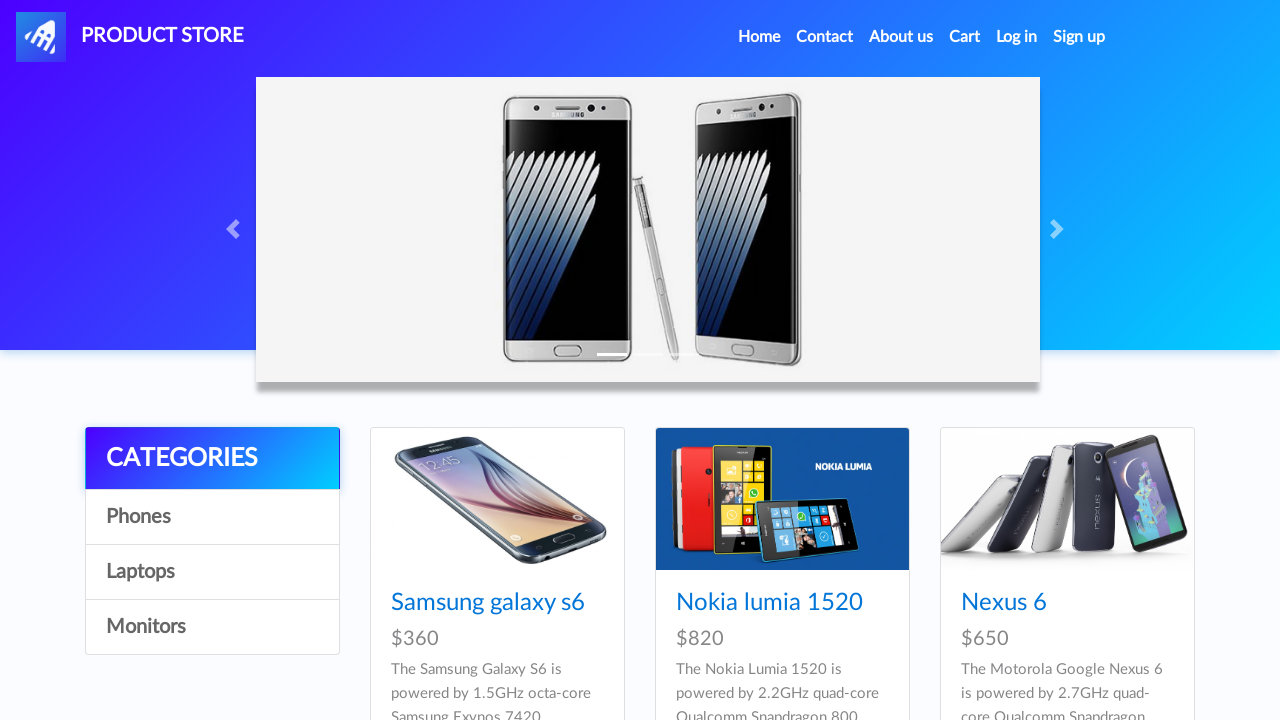